Tests iframe handling by switching to an iframe containing a button, clicking the button to trigger a JavaScript alert, then switching back to the parent frame and verifying the page title

Starting URL: https://www.w3schools.com/jsref/tryit.asp?filename=tryjsref_alert

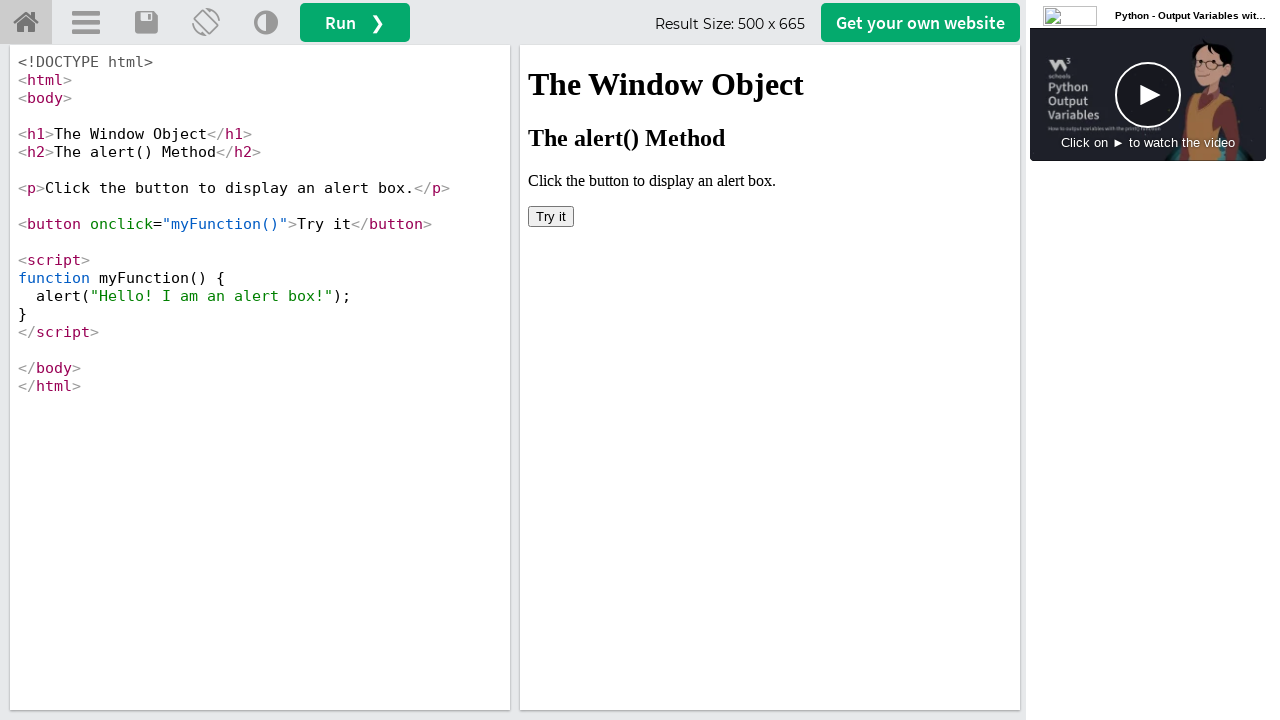

Set viewport size to 1920x1080
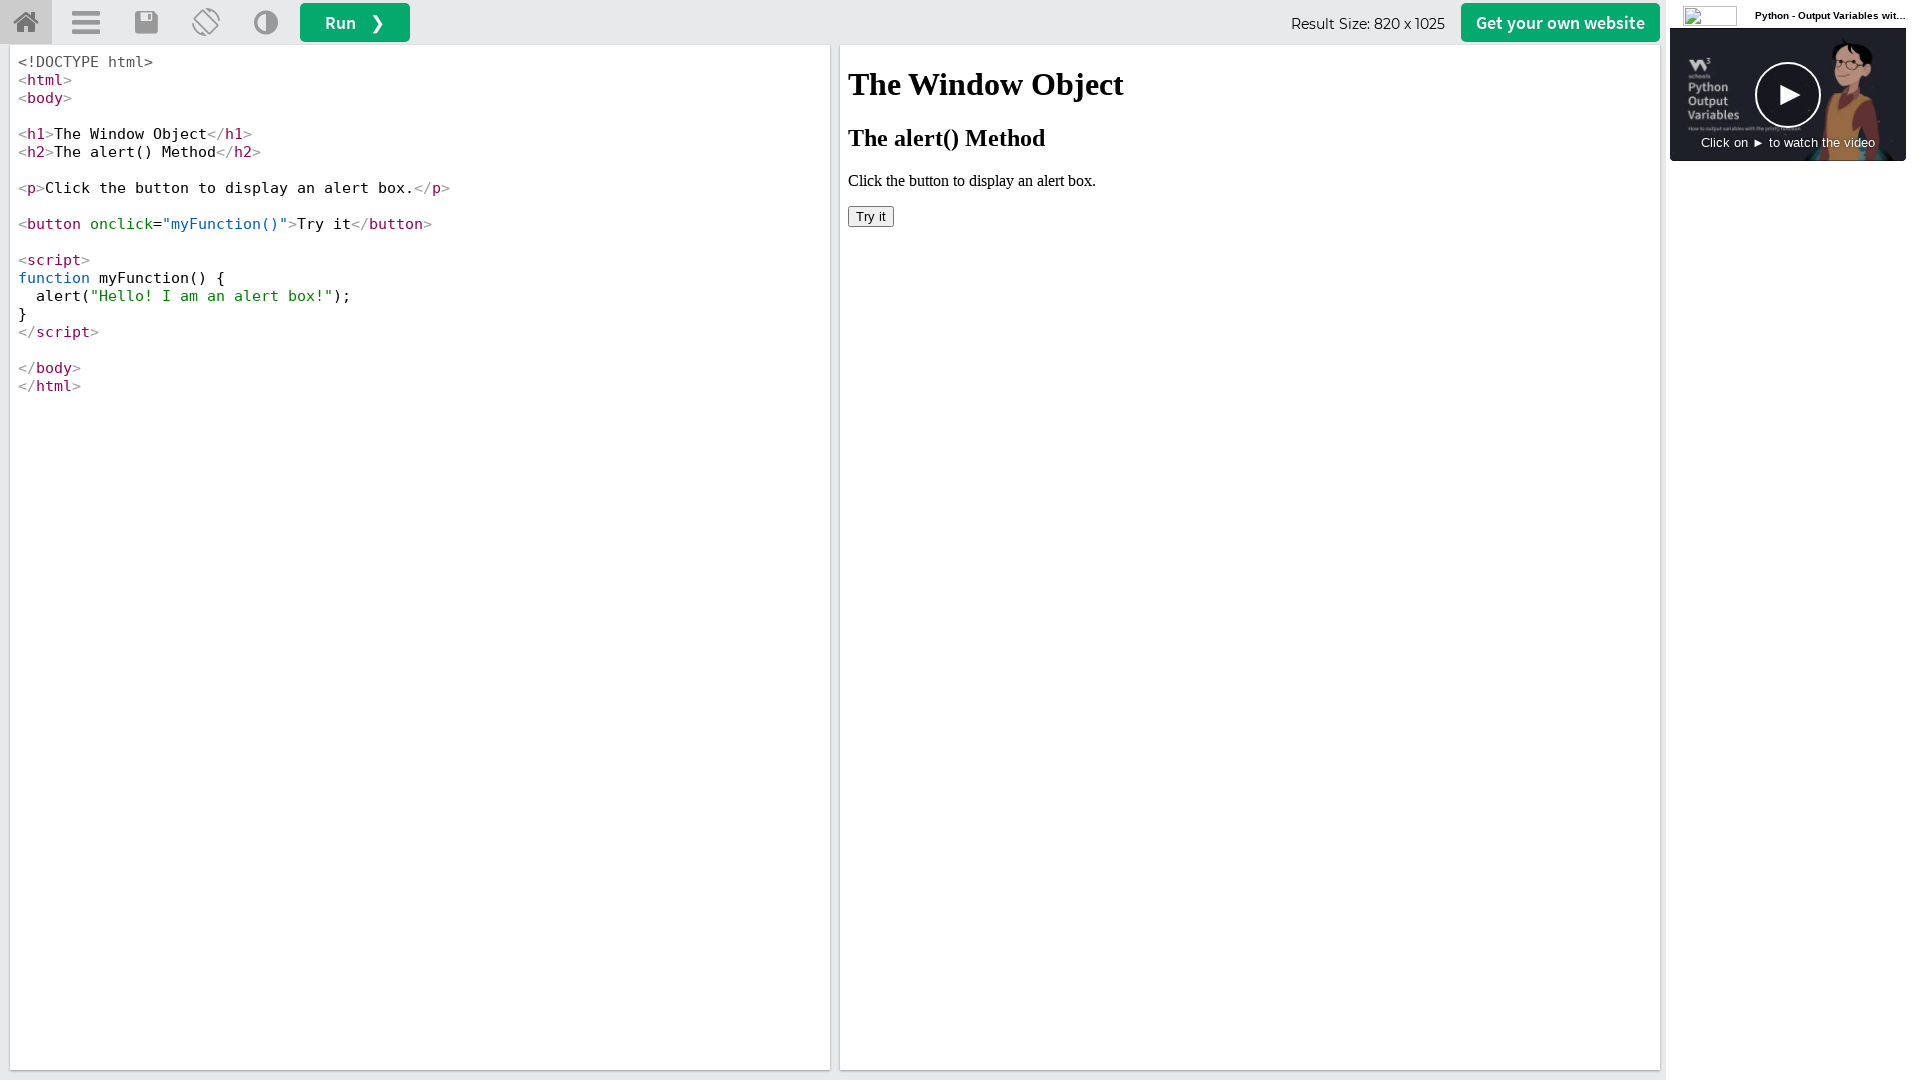

Located iframe with id 'iframeResult'
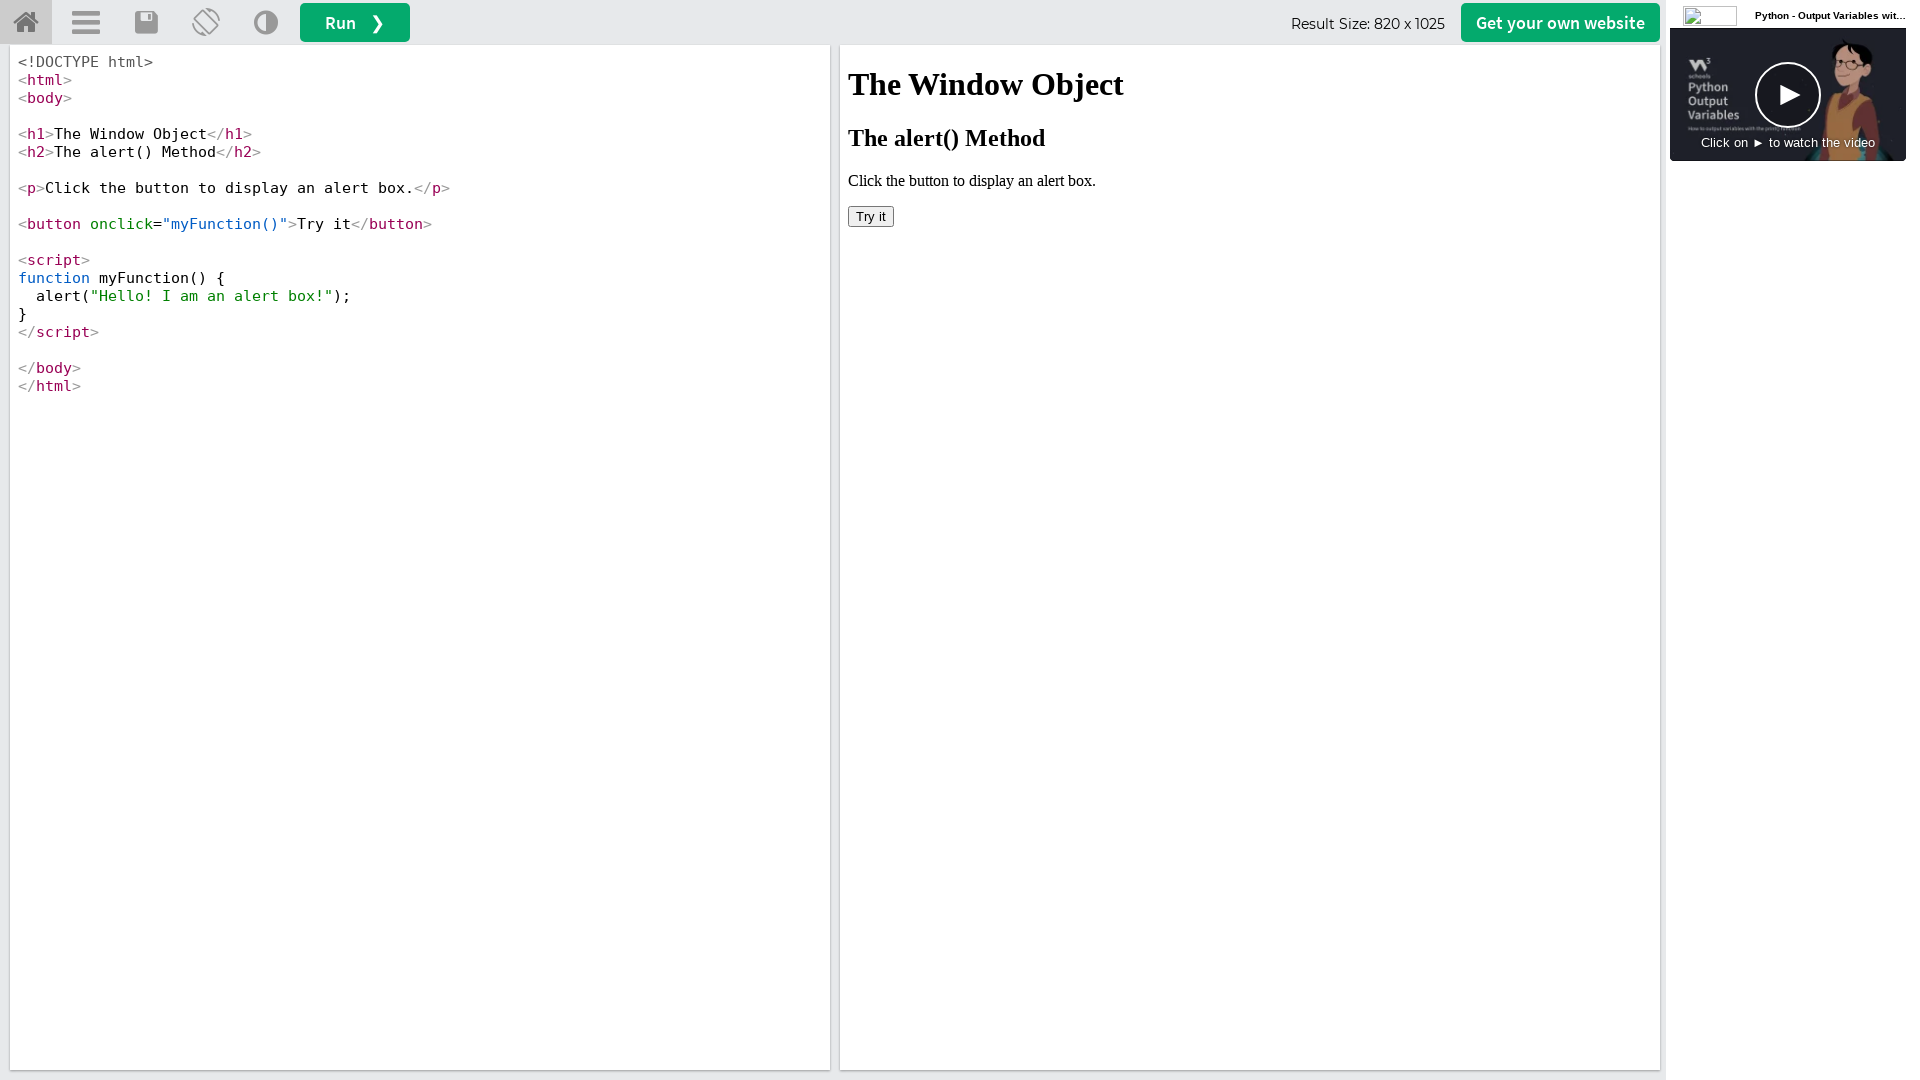

Clicked button inside iframe to trigger JavaScript alert at (871, 216) on #iframeResult >> internal:control=enter-frame >> xpath=/html/body/button
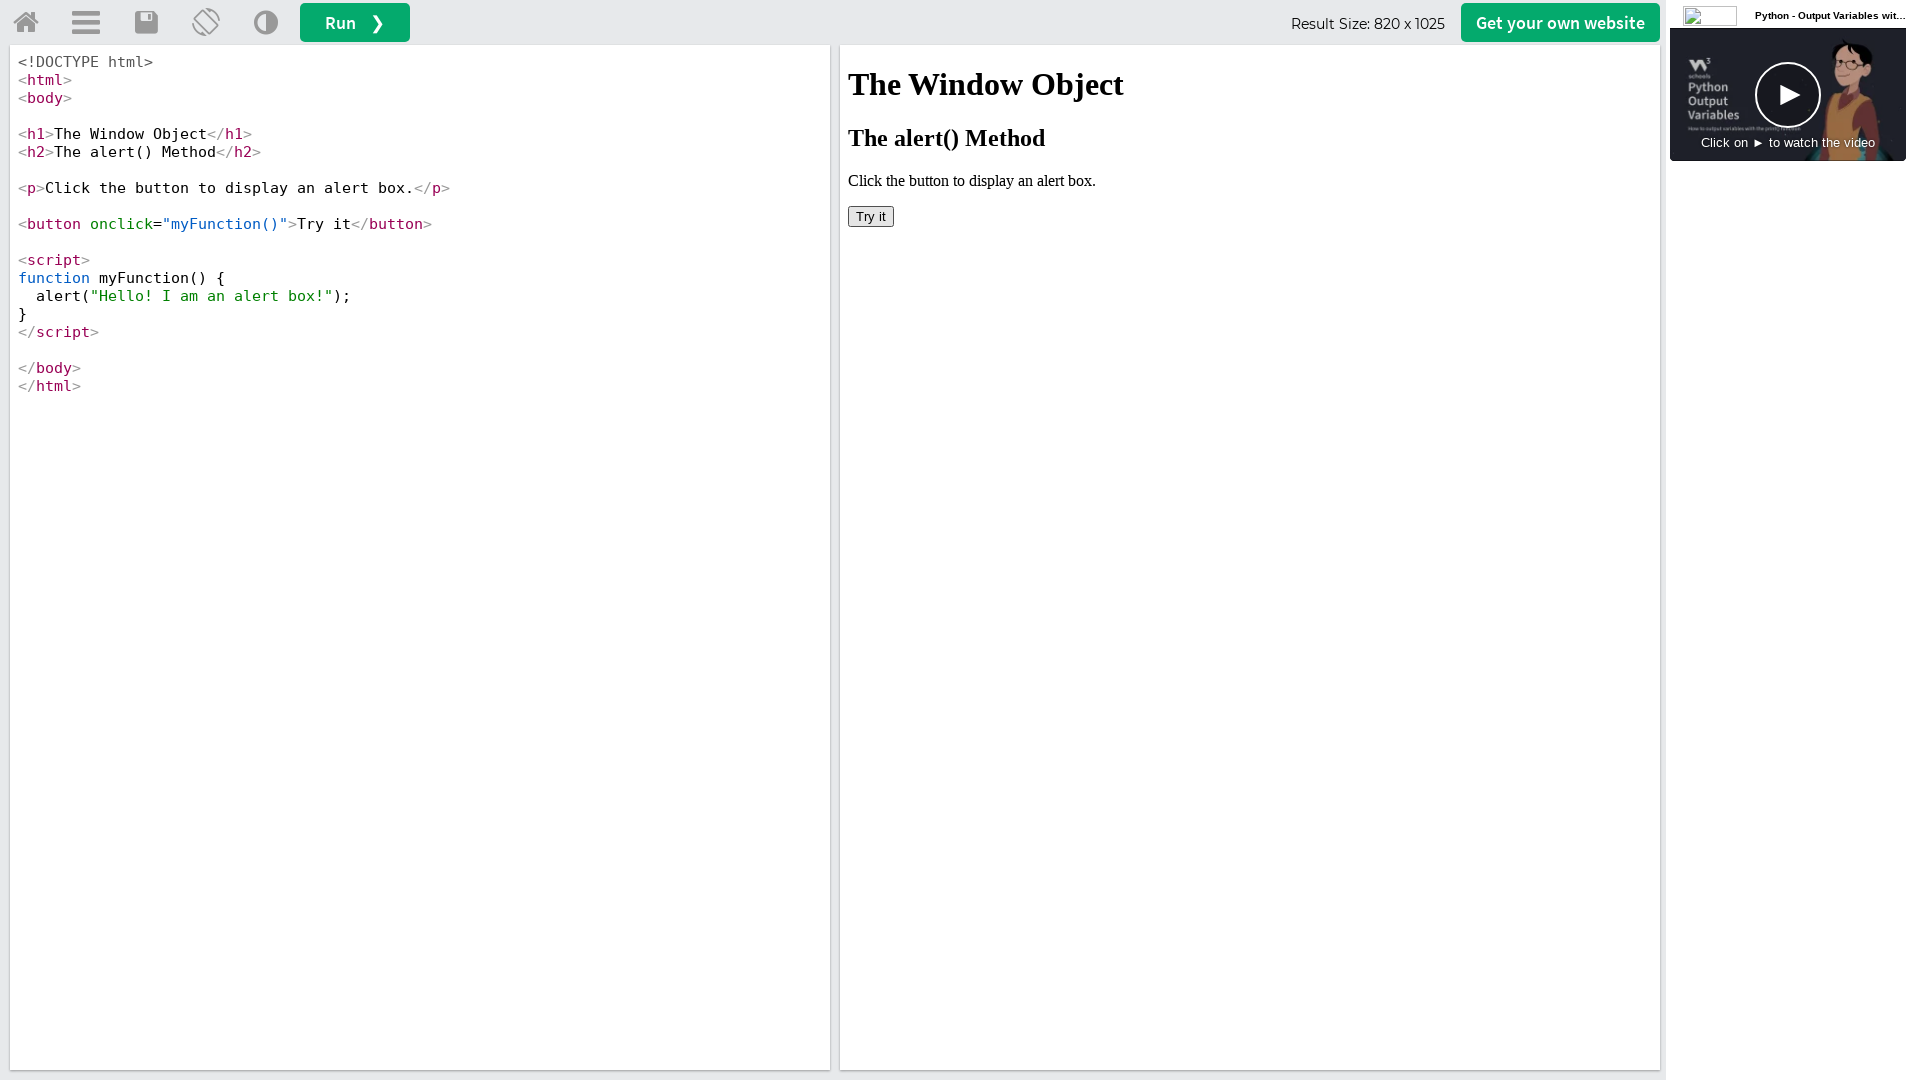

Set up alert handler to accept alerts
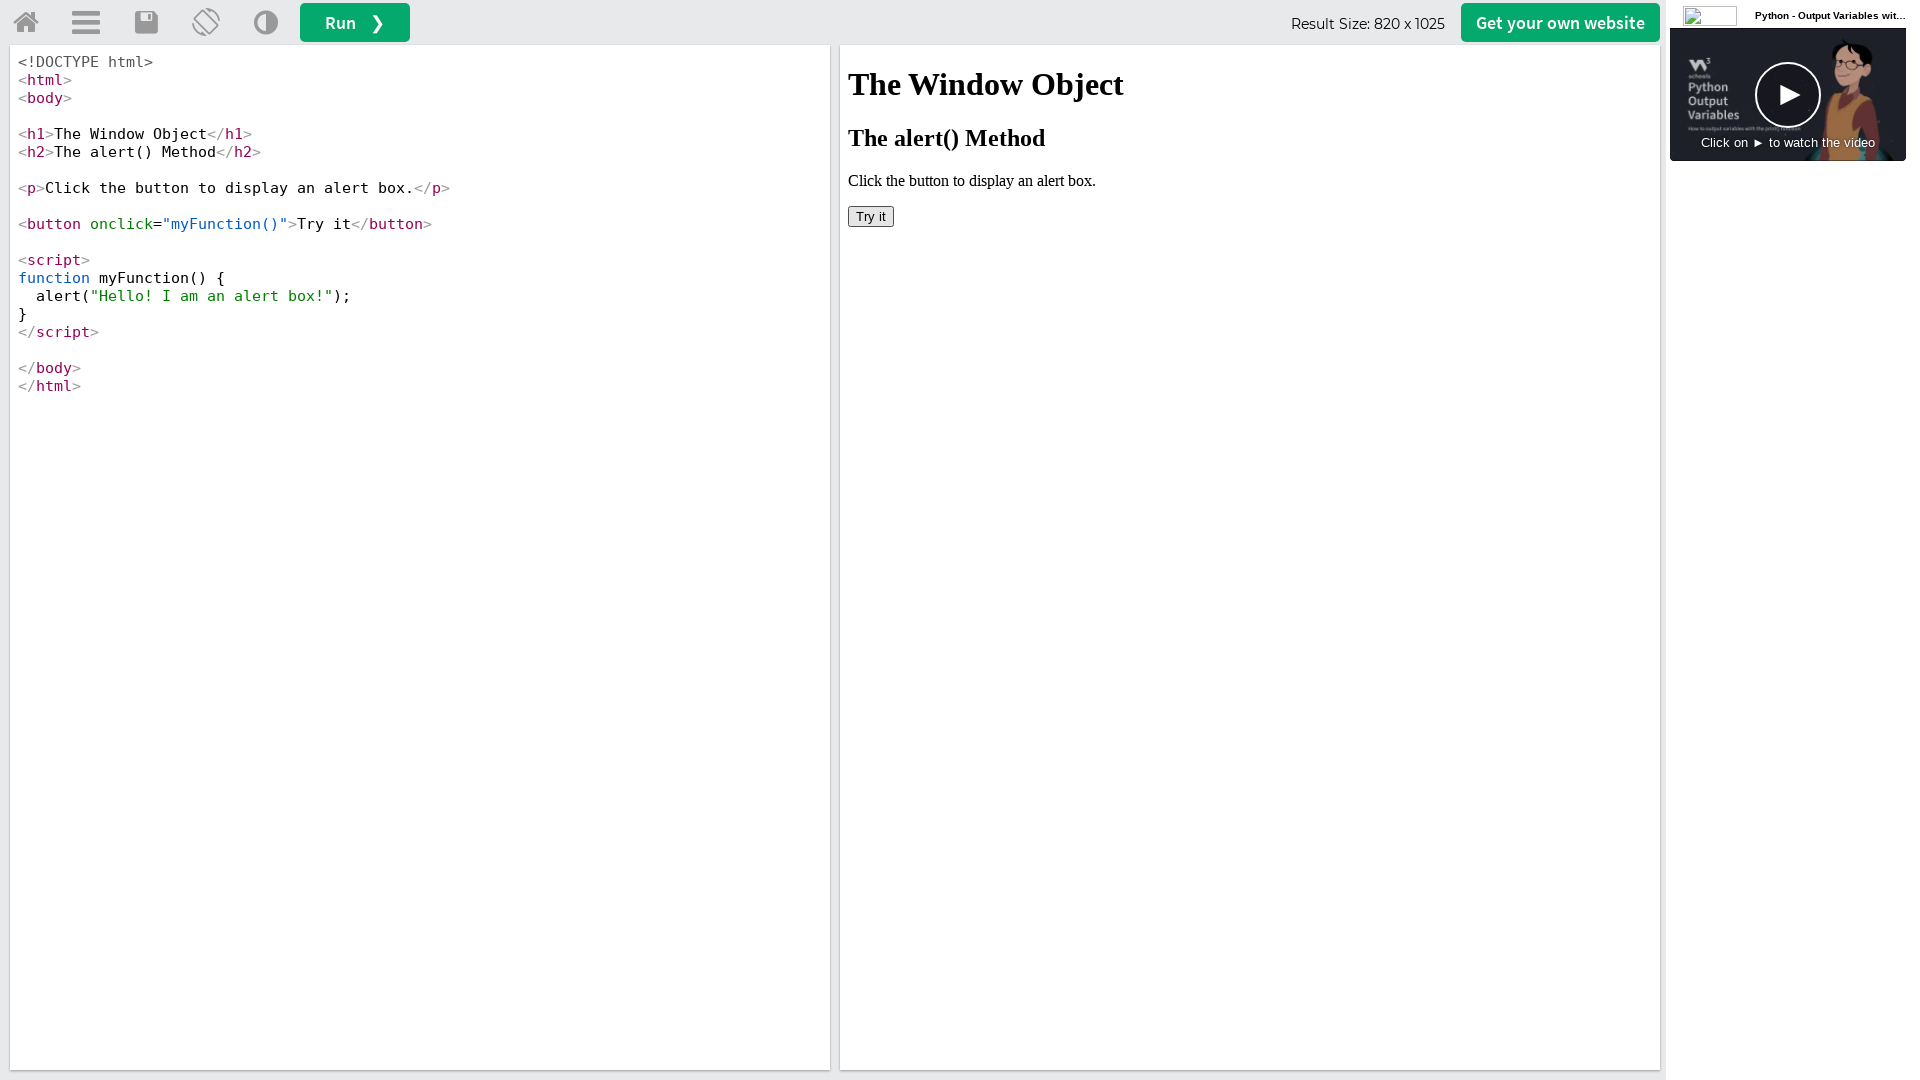

Retrieved page title: W3Schools Tryit Editor
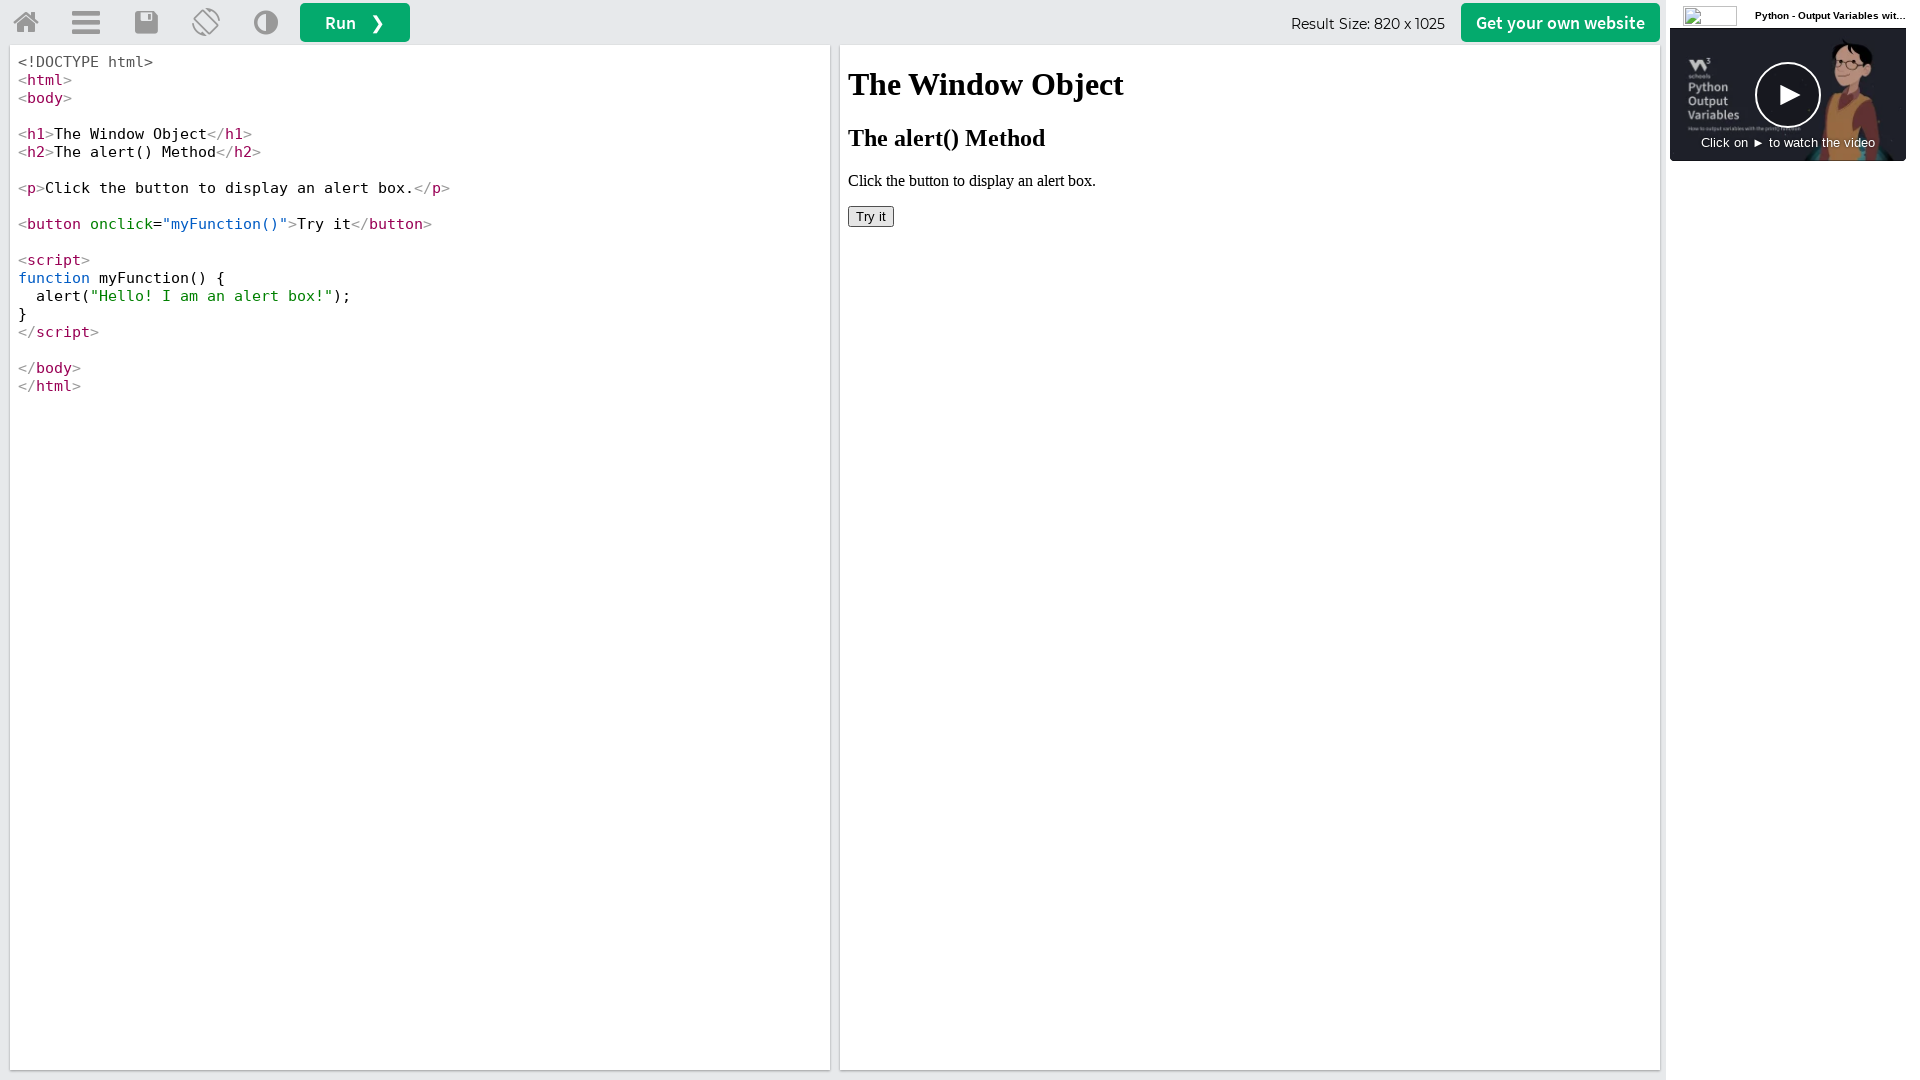

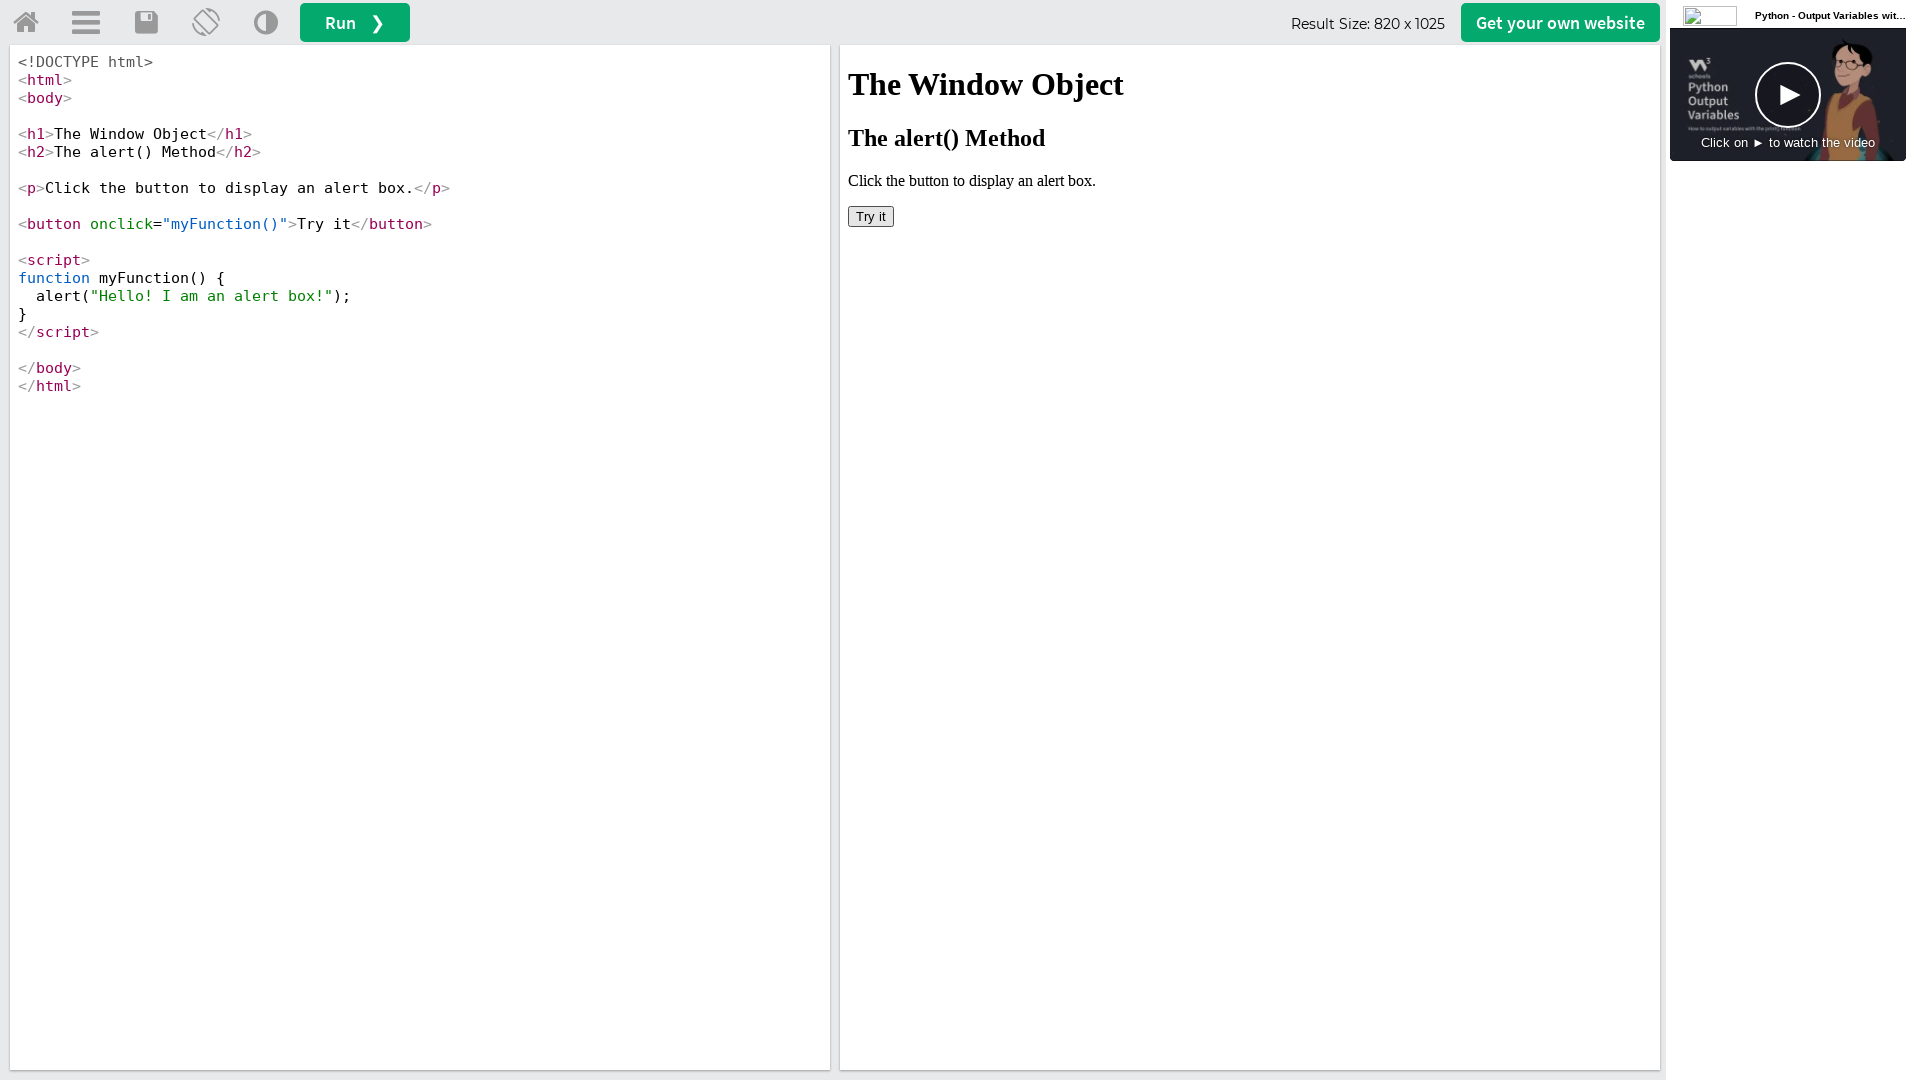